Verifies the current URL of the OrangeHRM application login page

Starting URL: https://opensource-demo.orangehrmlive.com/web/index.php/auth/login

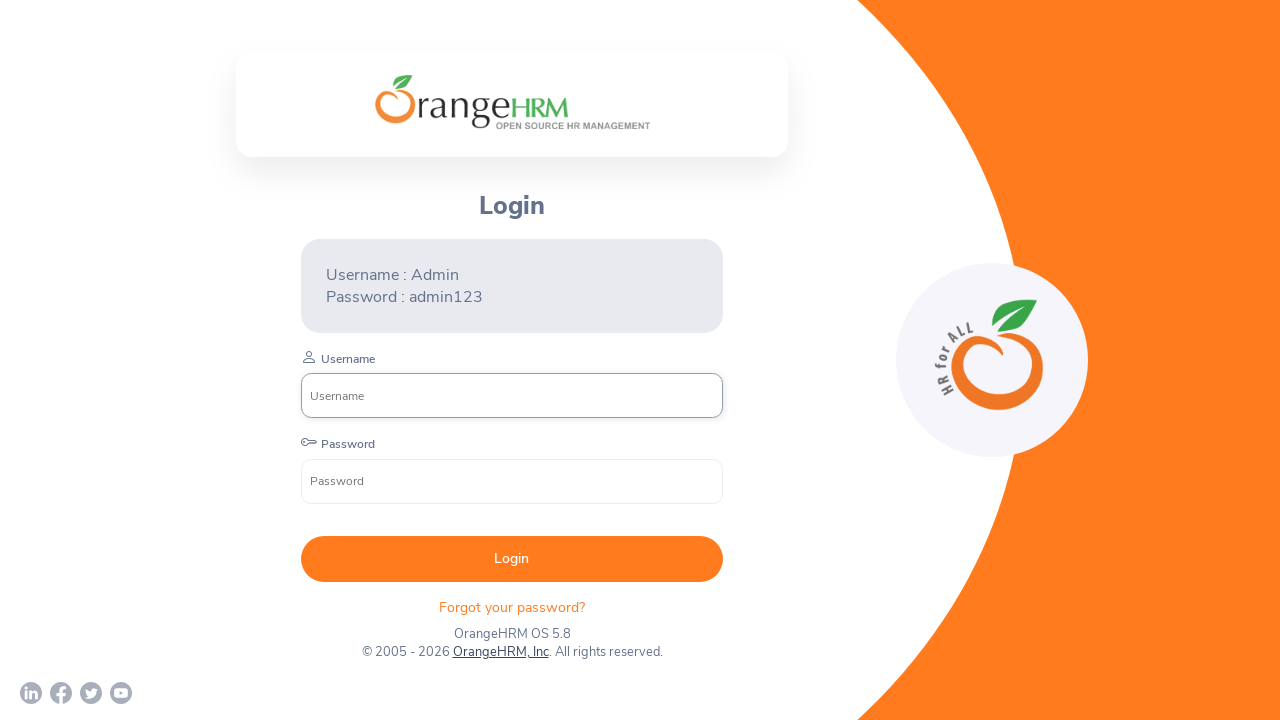

Retrieved current page URL
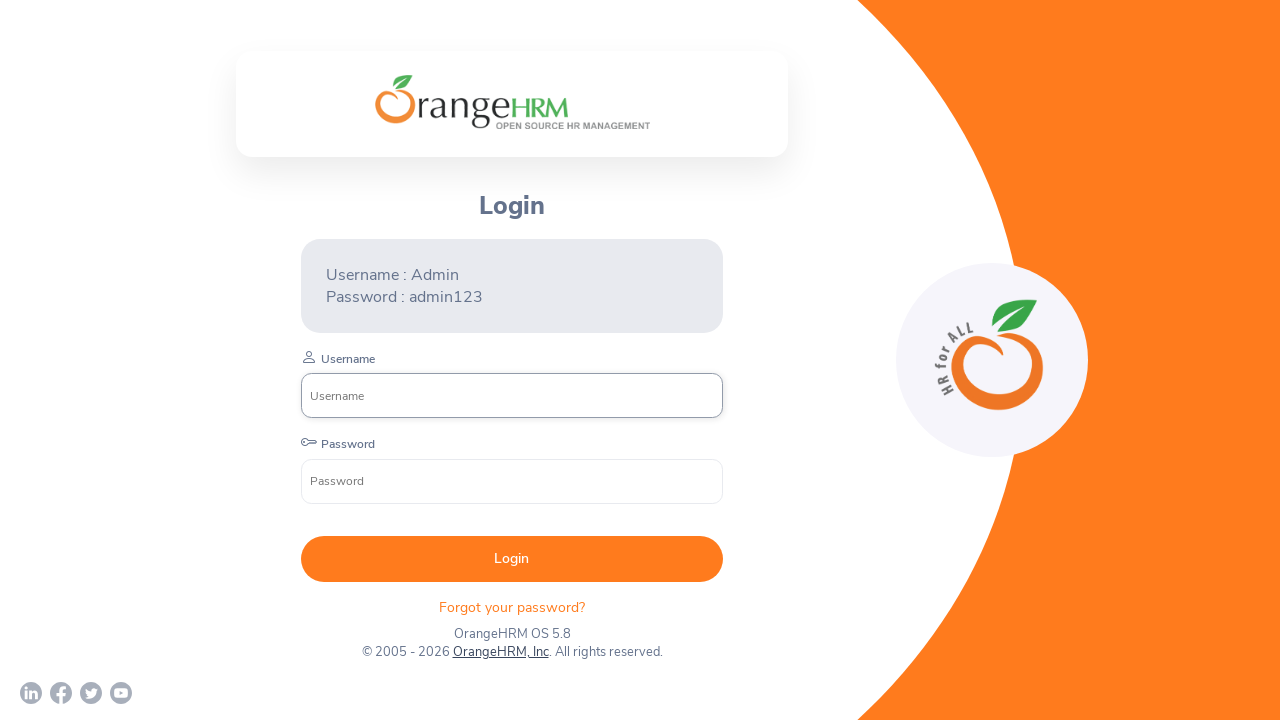

Verified that current URL contains 'opensource-demo.orangehrmlive.com'
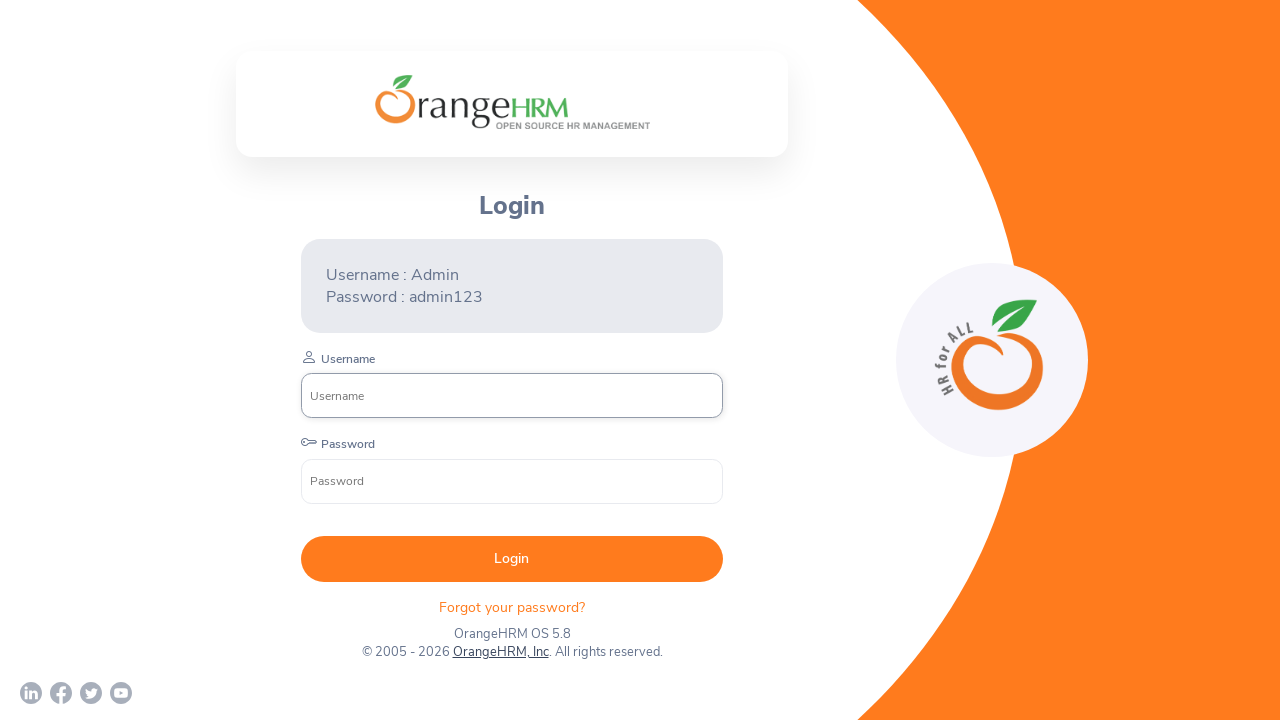

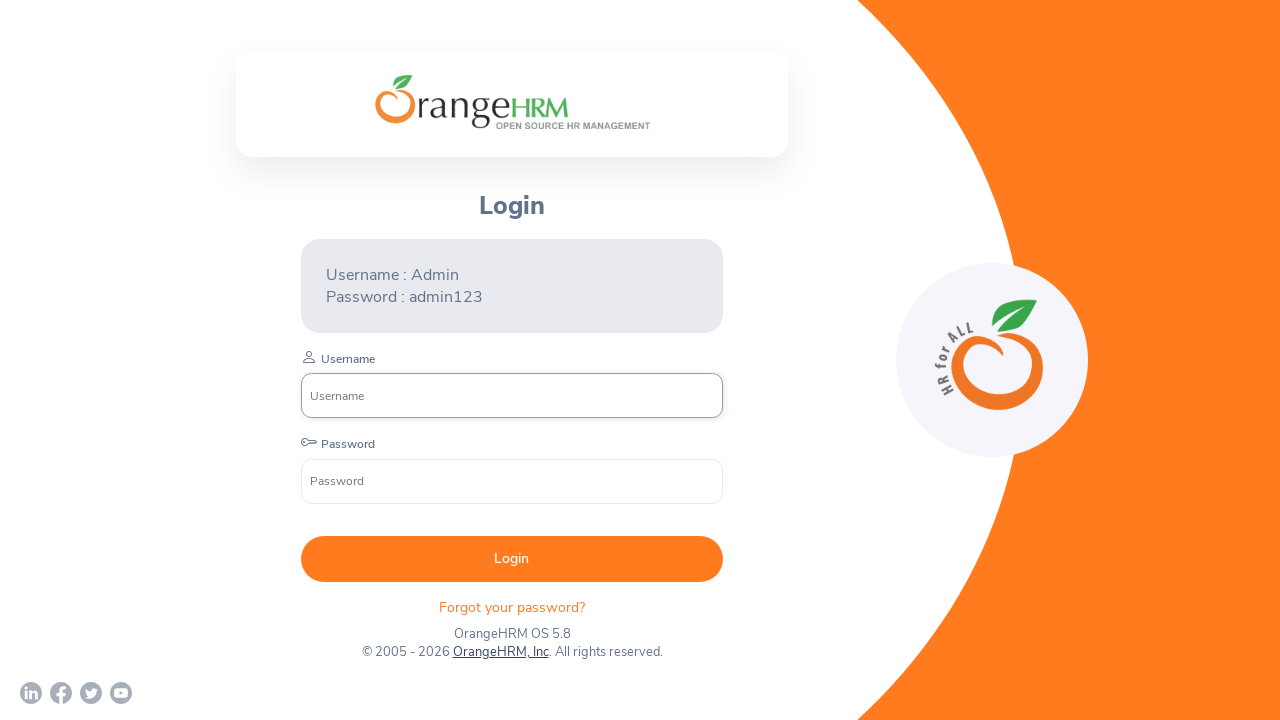